Tests window handling functionality by opening a new window, switching to it to fill a form field, then switching back to the parent window to fill another field

Starting URL: https://www.hyrtutorials.com/p/window-handles-practice.html

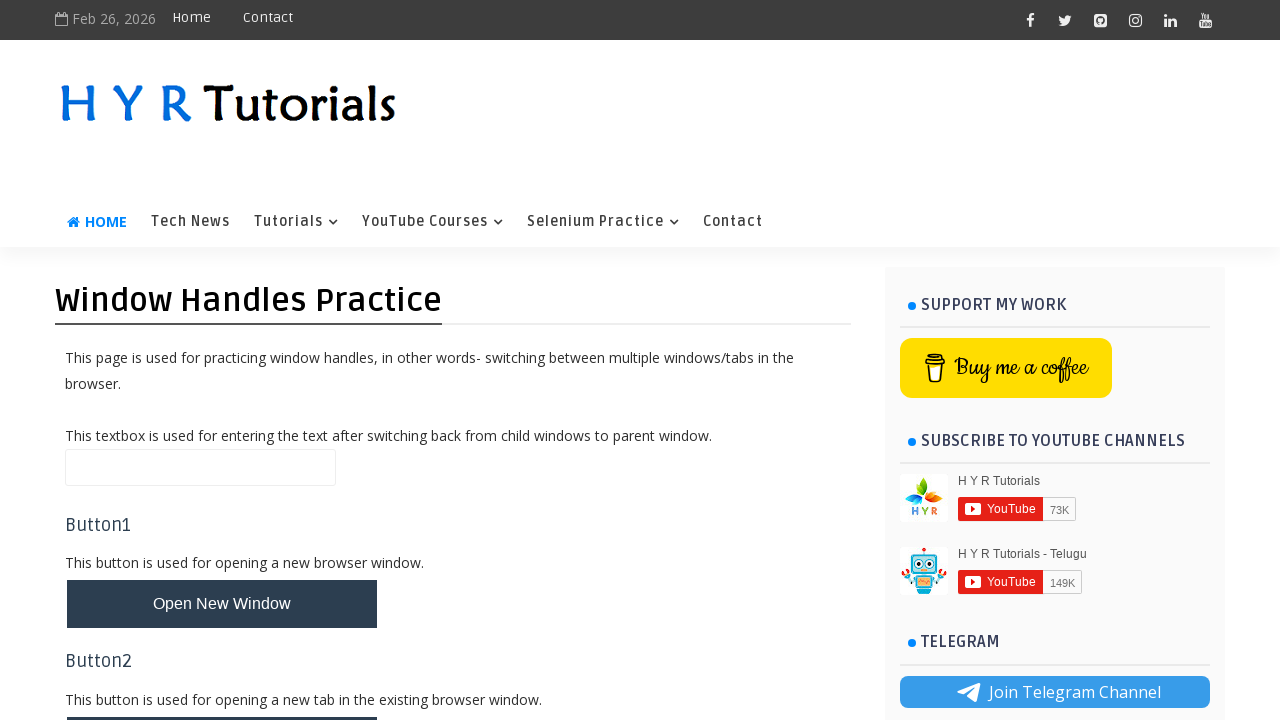

Scrolled down 250 pixels to make button visible
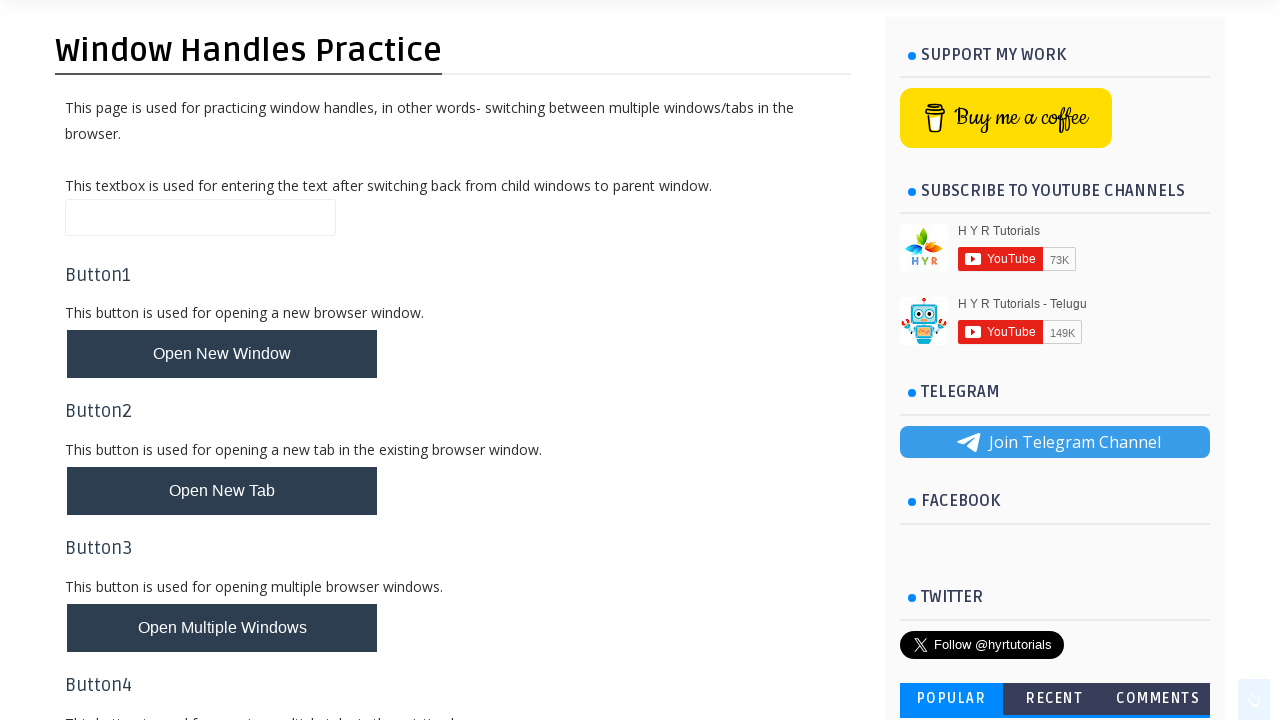

Clicked button to open new window at (222, 354) on #newWindowBtn
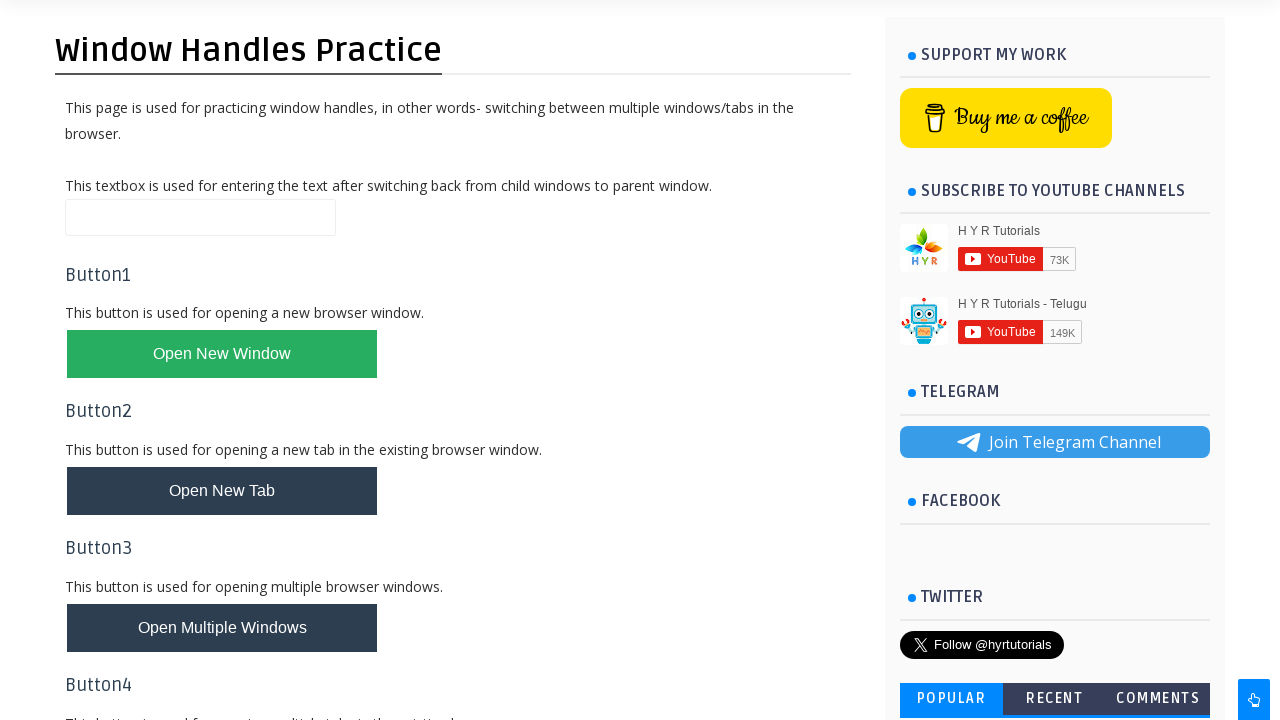

New window opened and popup reference captured
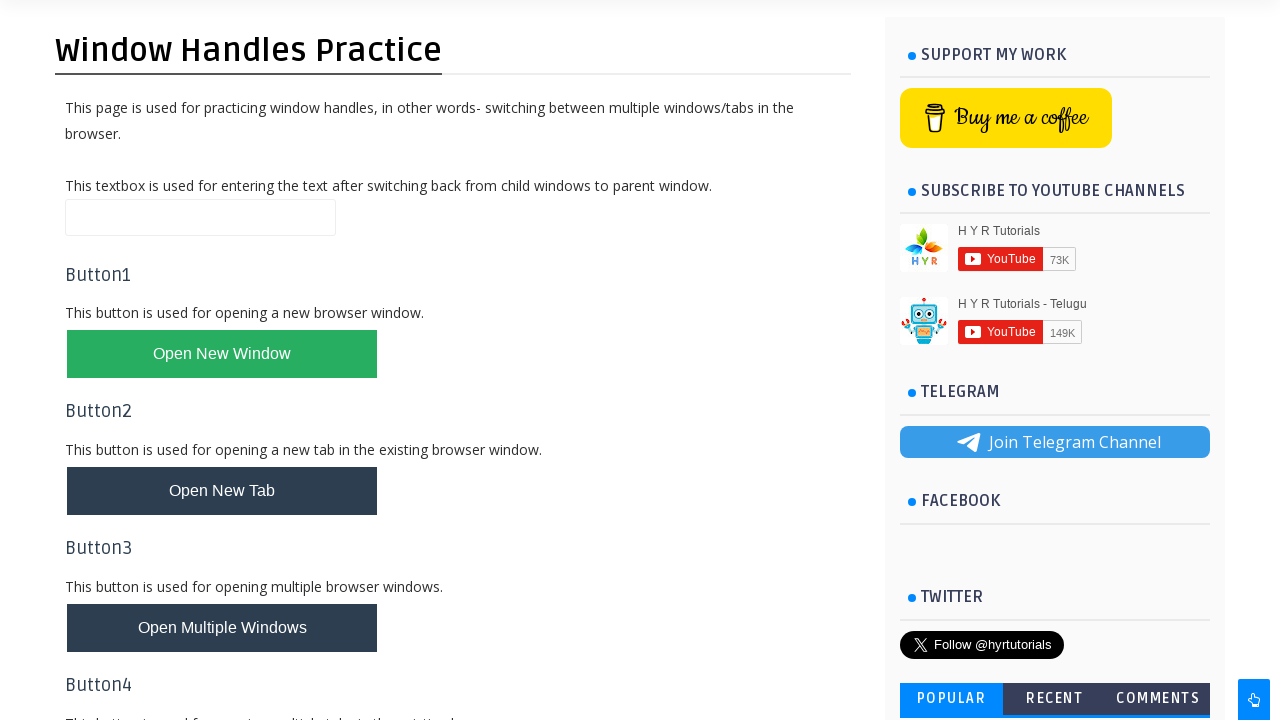

Switched to new window and filled first name field with 'Washington sundar' on #firstName
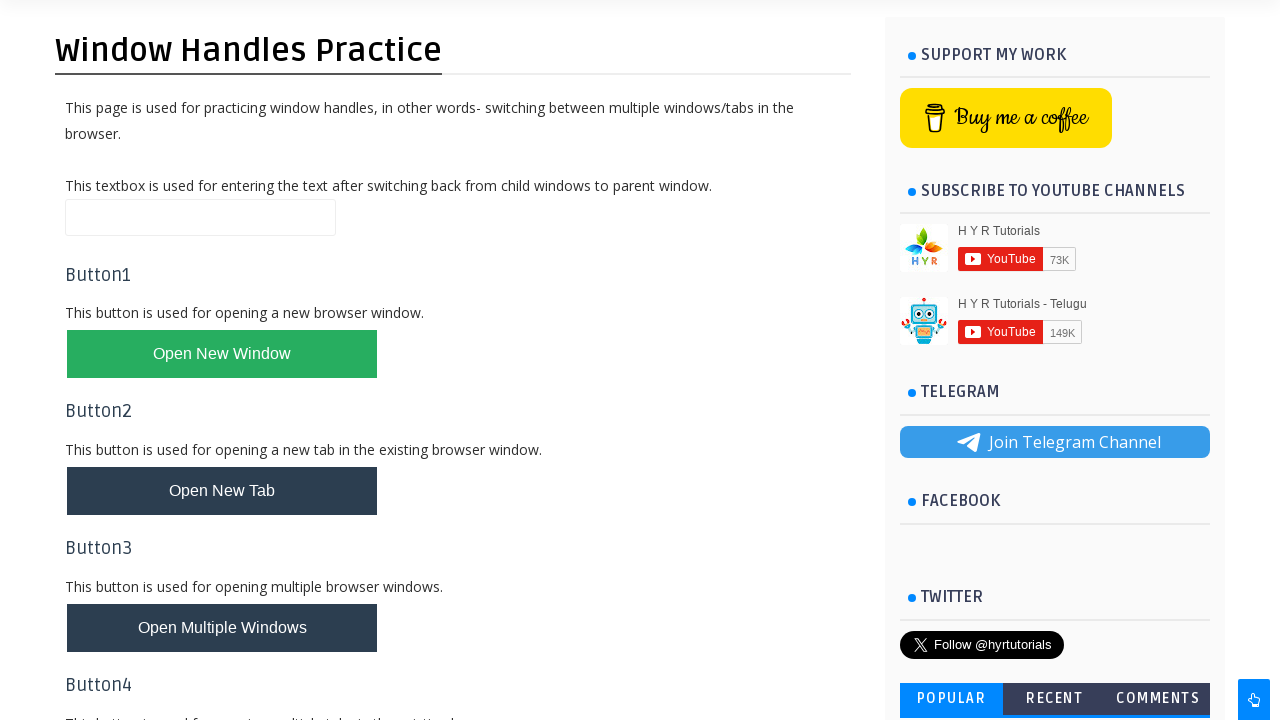

Switched back to parent window and filled name field with 'Virat Kohli' on #name
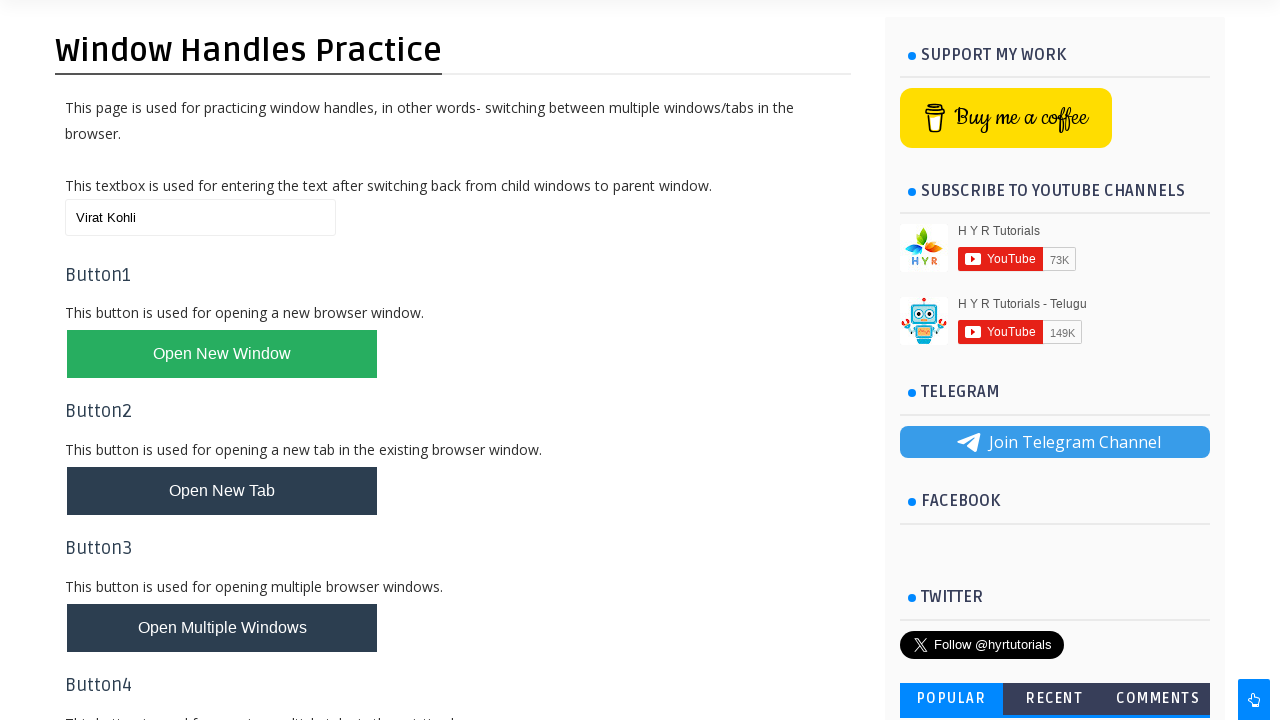

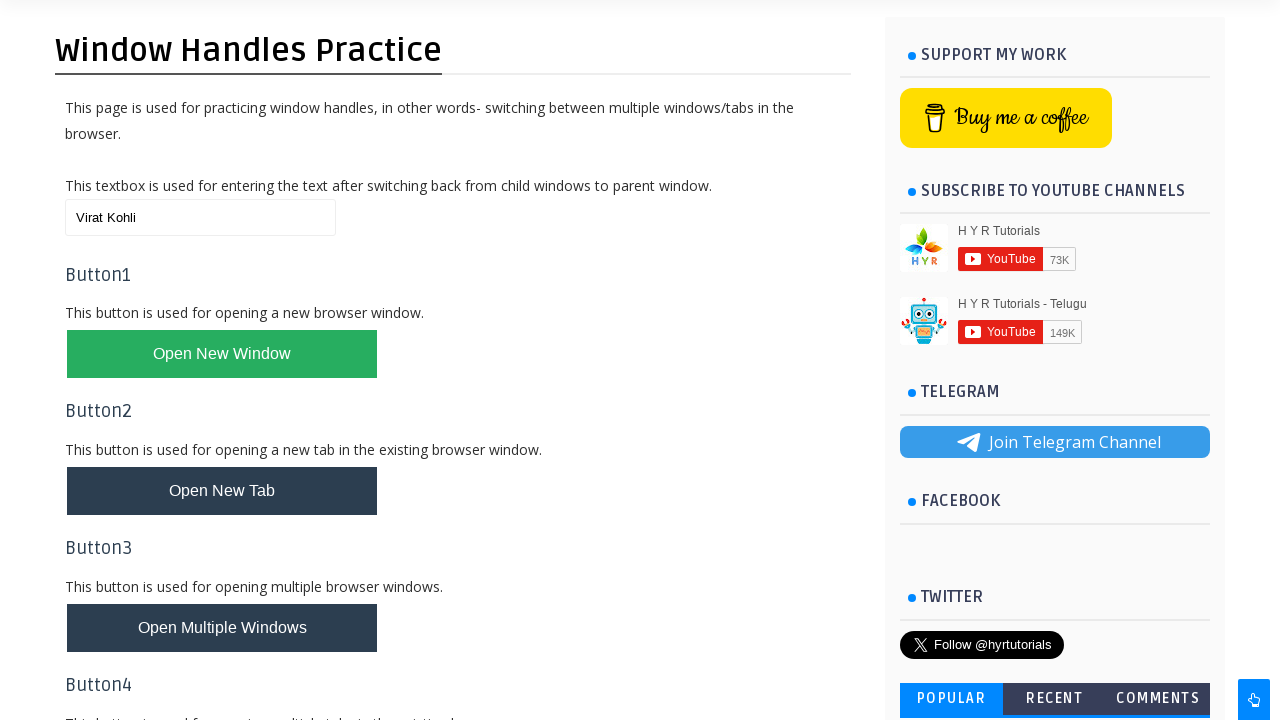